Tests flight booking workflow by selecting departure and destination cities, choosing a flight, and filling in passenger details for purchase

Starting URL: https://blazedemo.com/

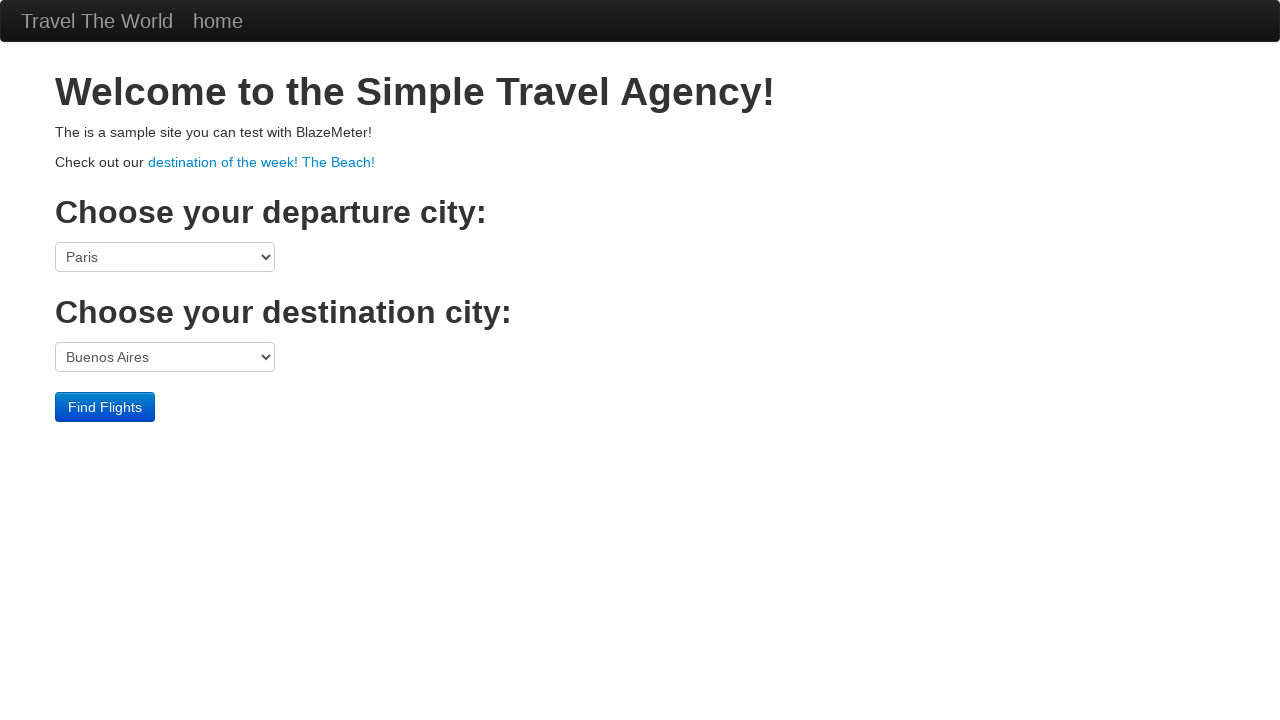

Clicked departure city dropdown at (165, 257) on select[name='fromPort']
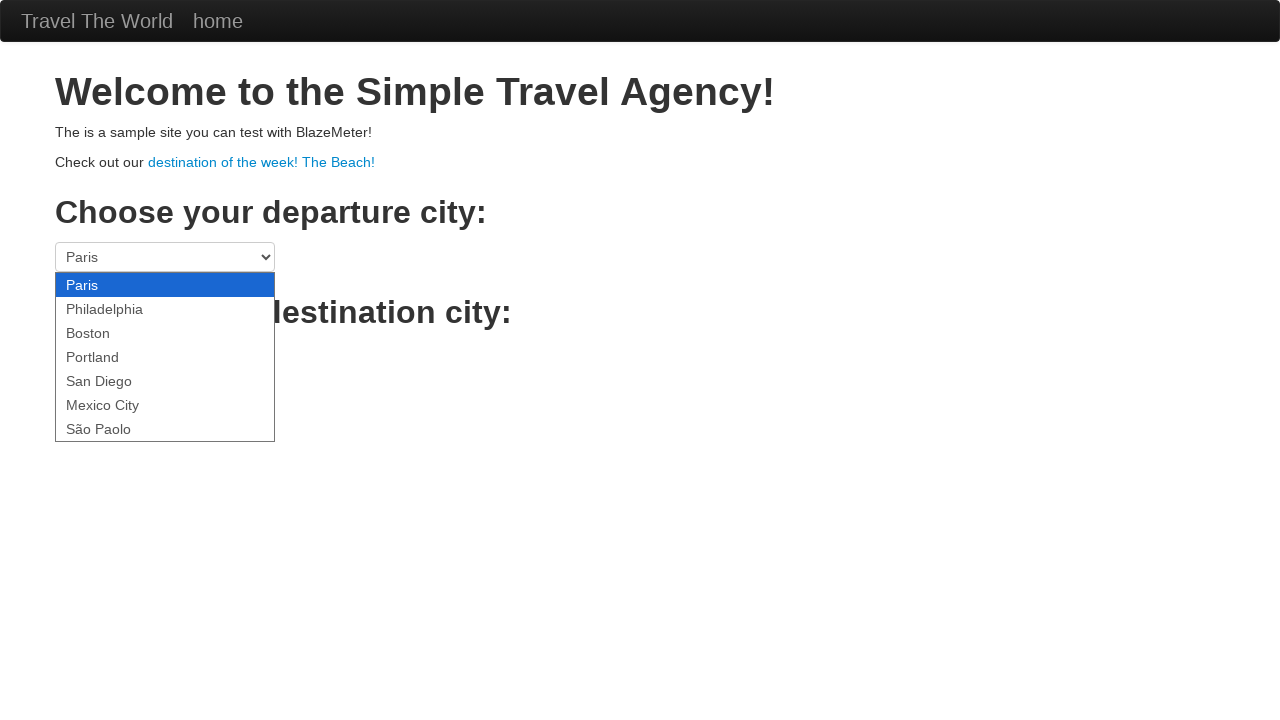

Selected Philadelphia as departure city on select[name='fromPort']
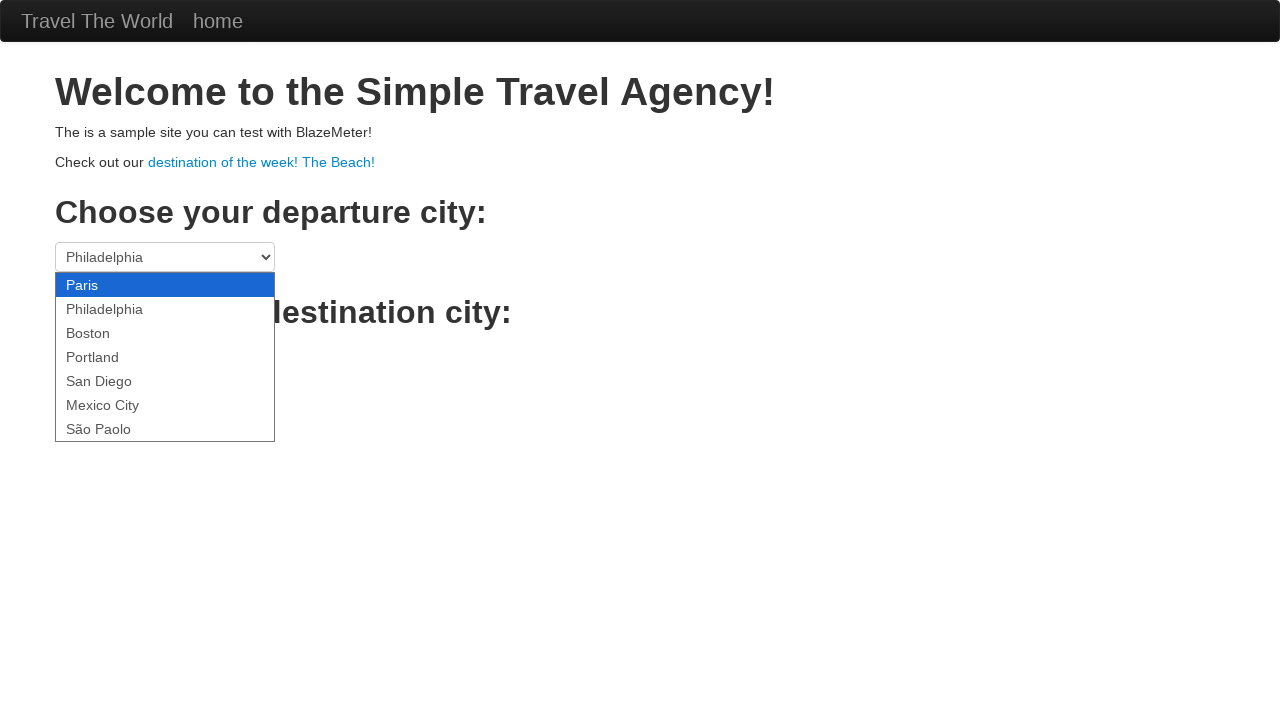

Clicked destination city dropdown at (165, 357) on select[name='toPort']
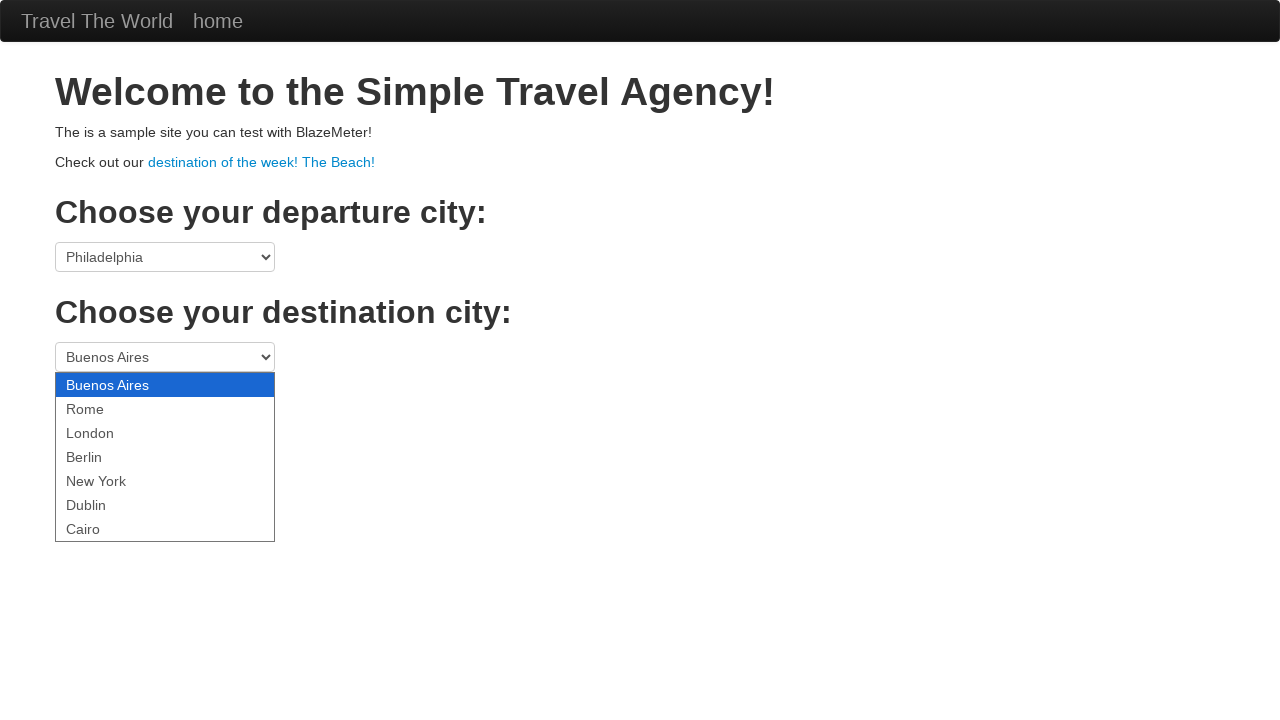

Selected Dublin as destination city on select[name='toPort']
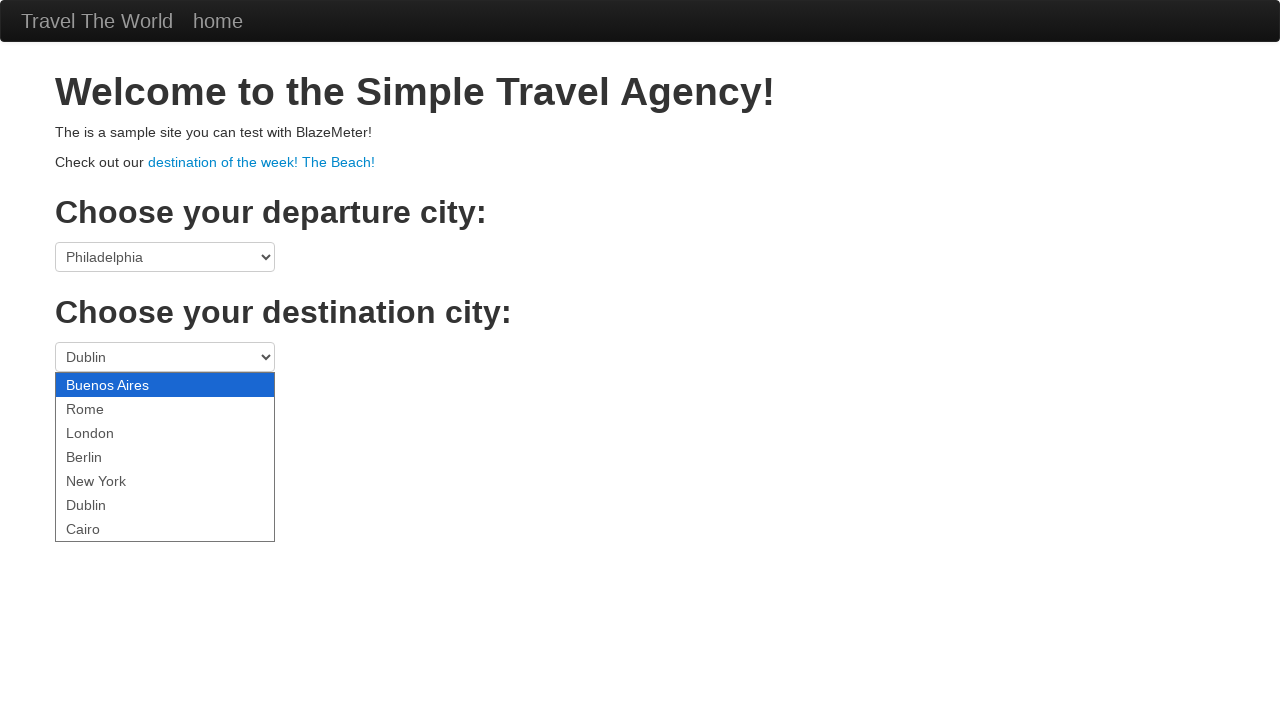

Clicked Find Flights button at (105, 407) on .btn-primary
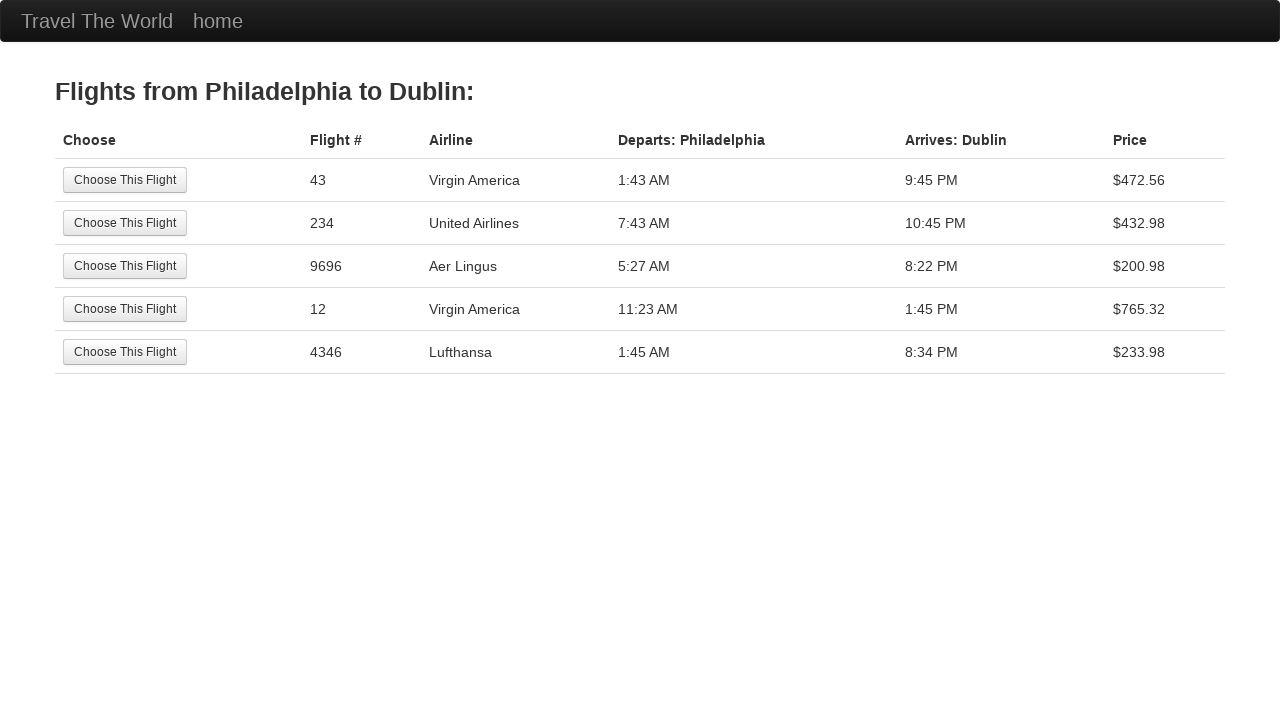

Selected 3rd flight option at (125, 266) on tr:nth-child(3) .btn
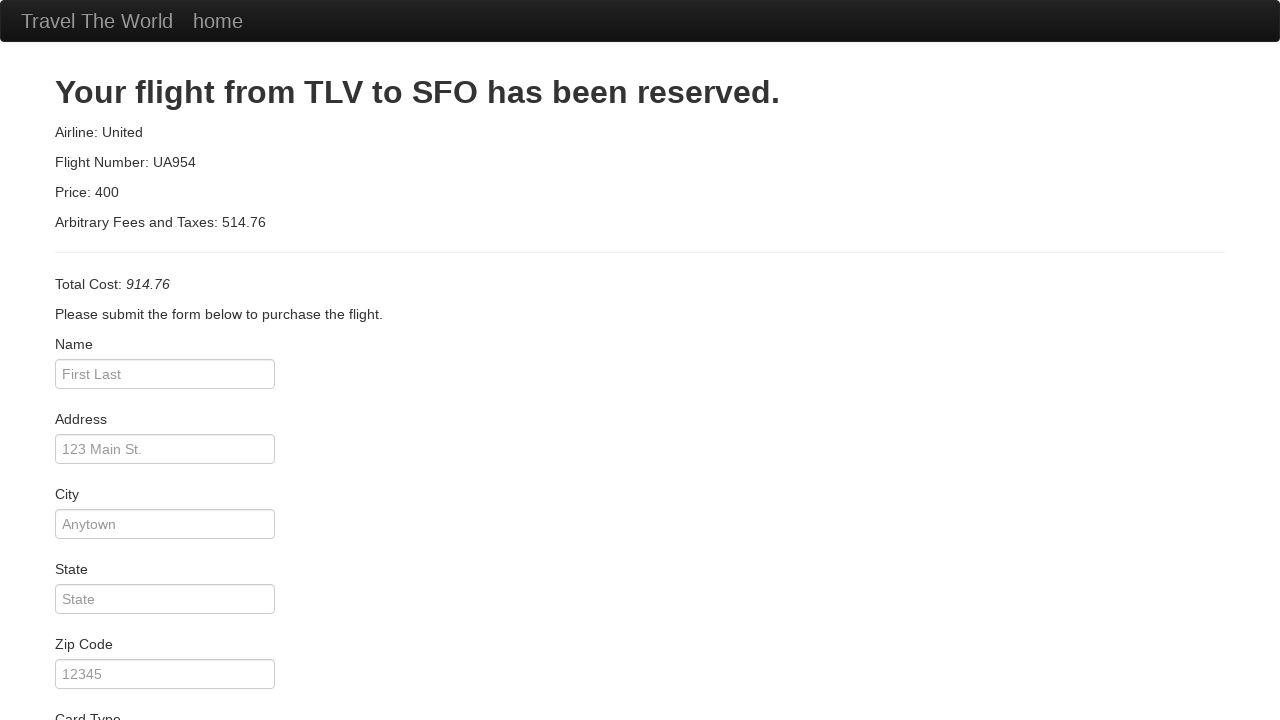

Clicked passenger name field at (165, 374) on #inputName
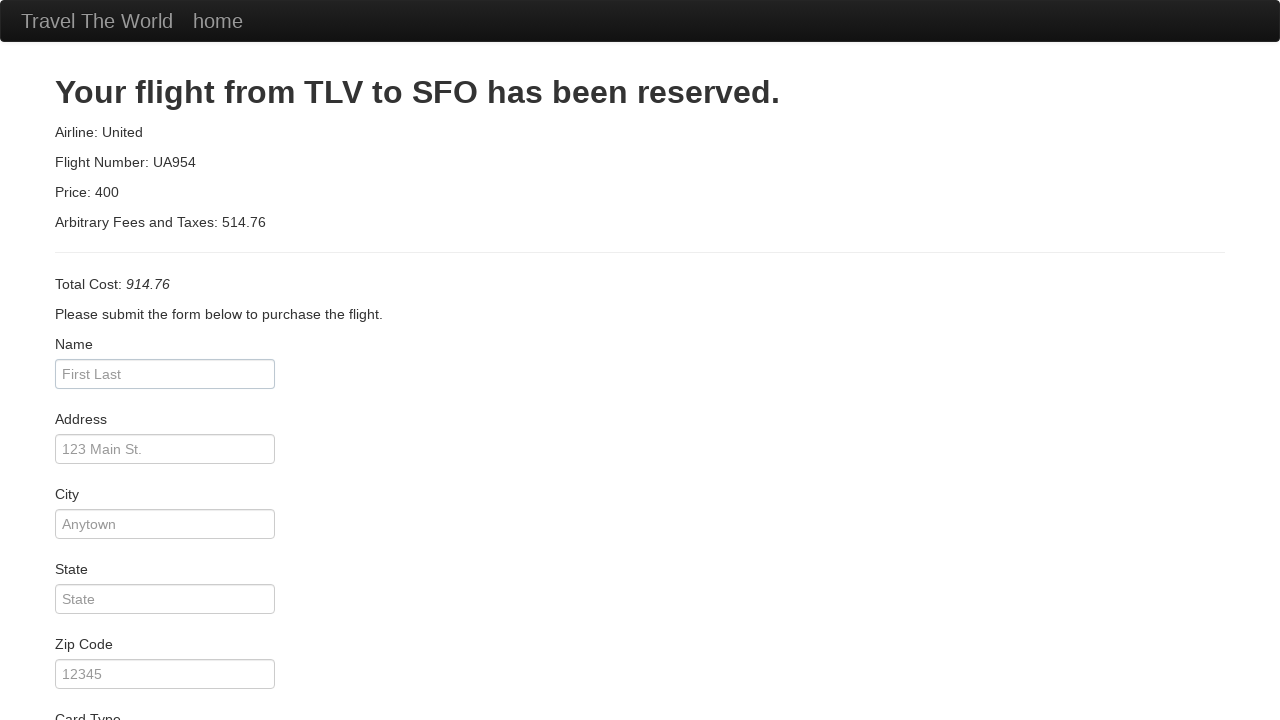

Filled passenger name with 'João Reis' on #inputName
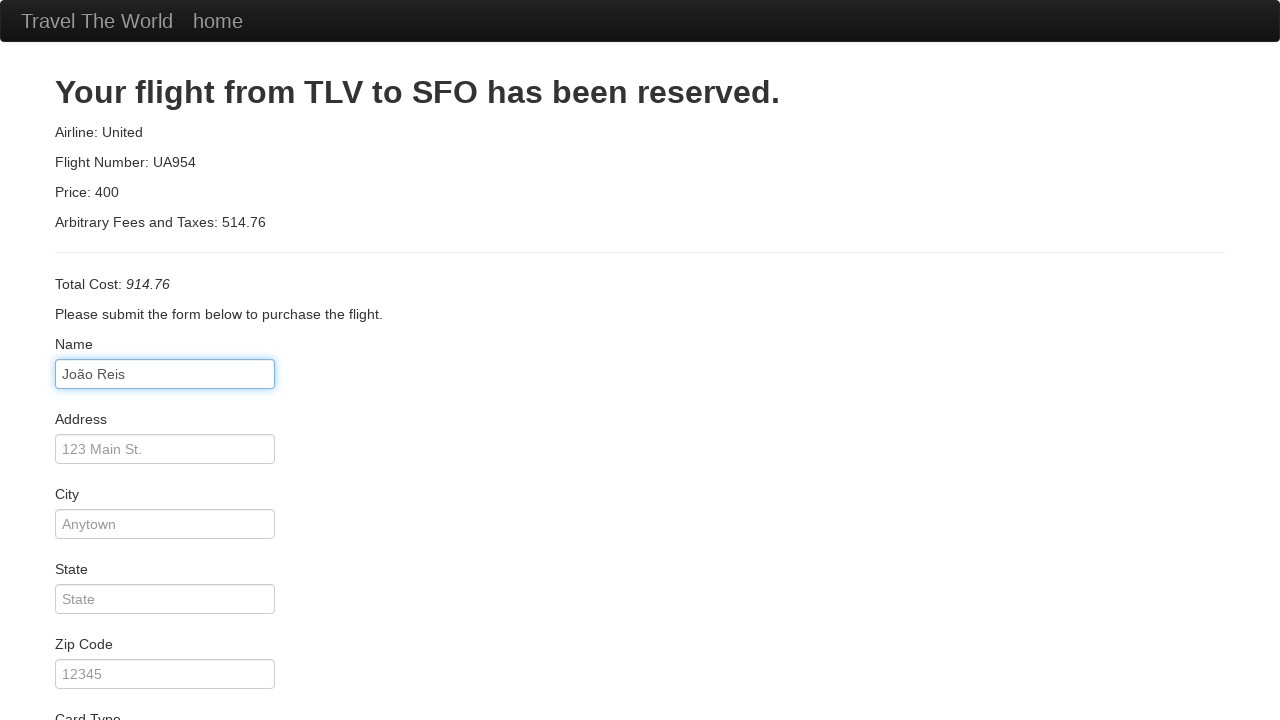

Clicked address field at (165, 449) on #address
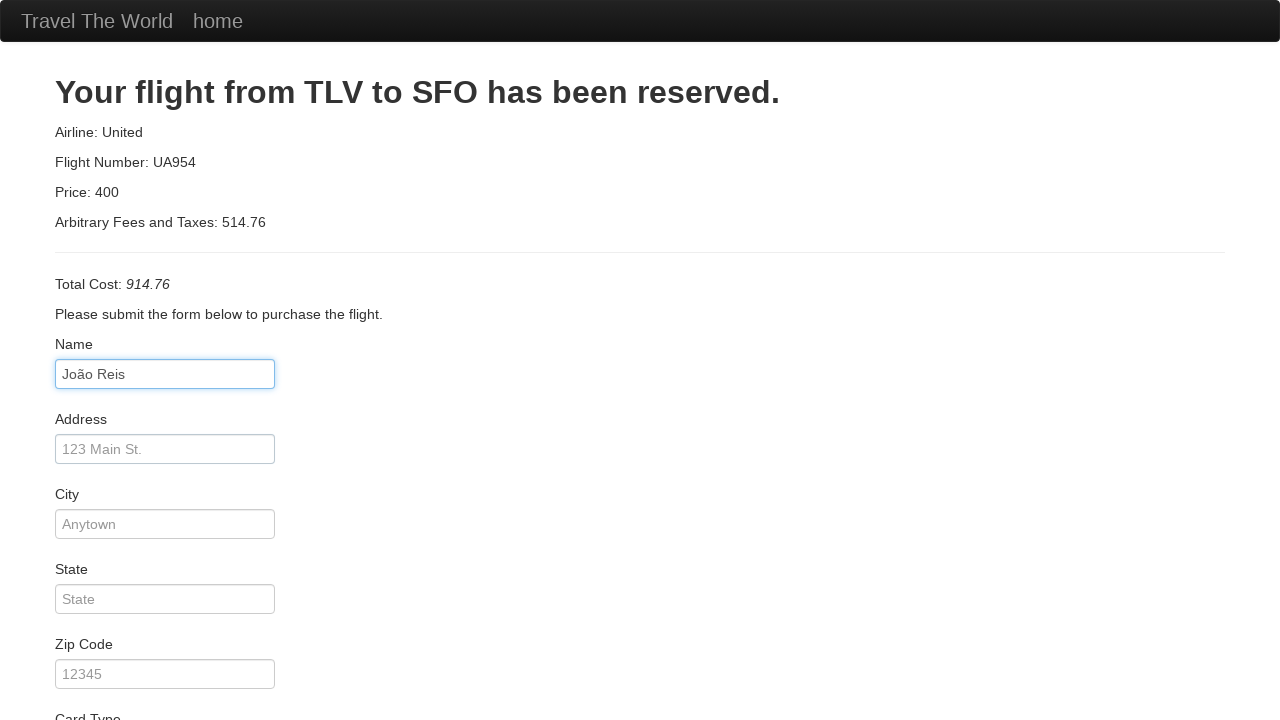

Filled address with 'rua da velhice' on #address
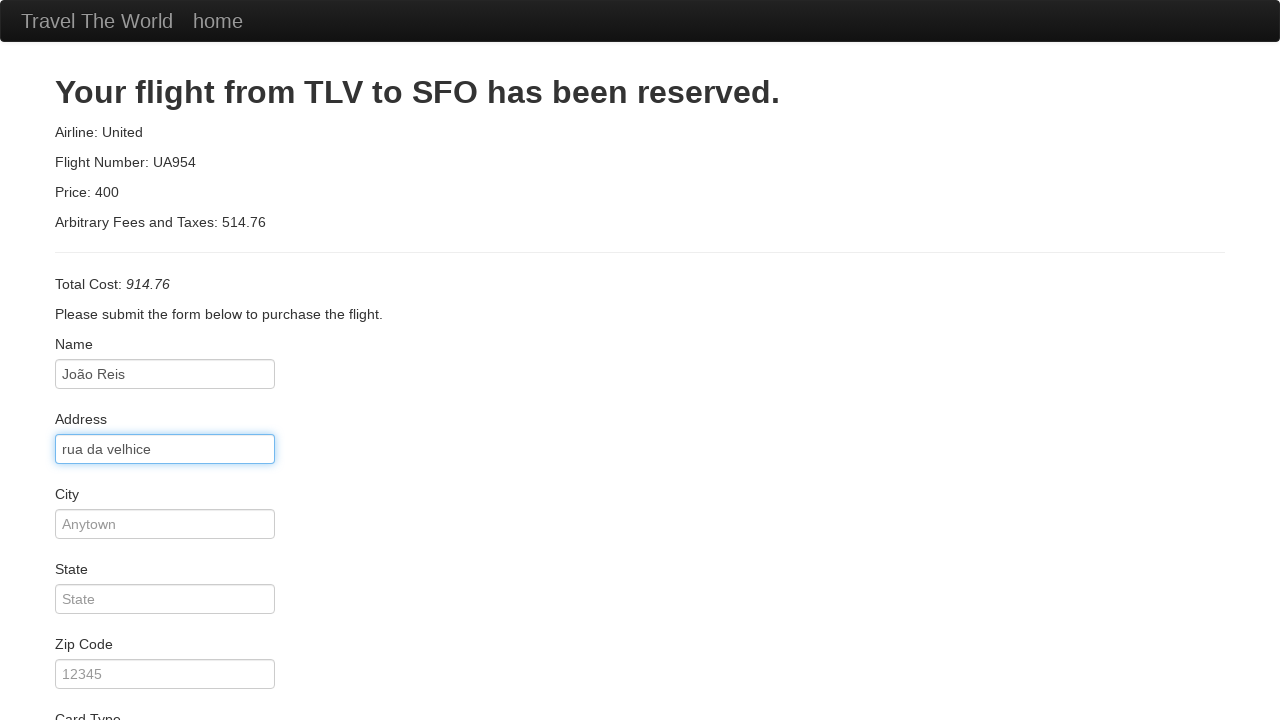

Clicked city field at (165, 524) on #city
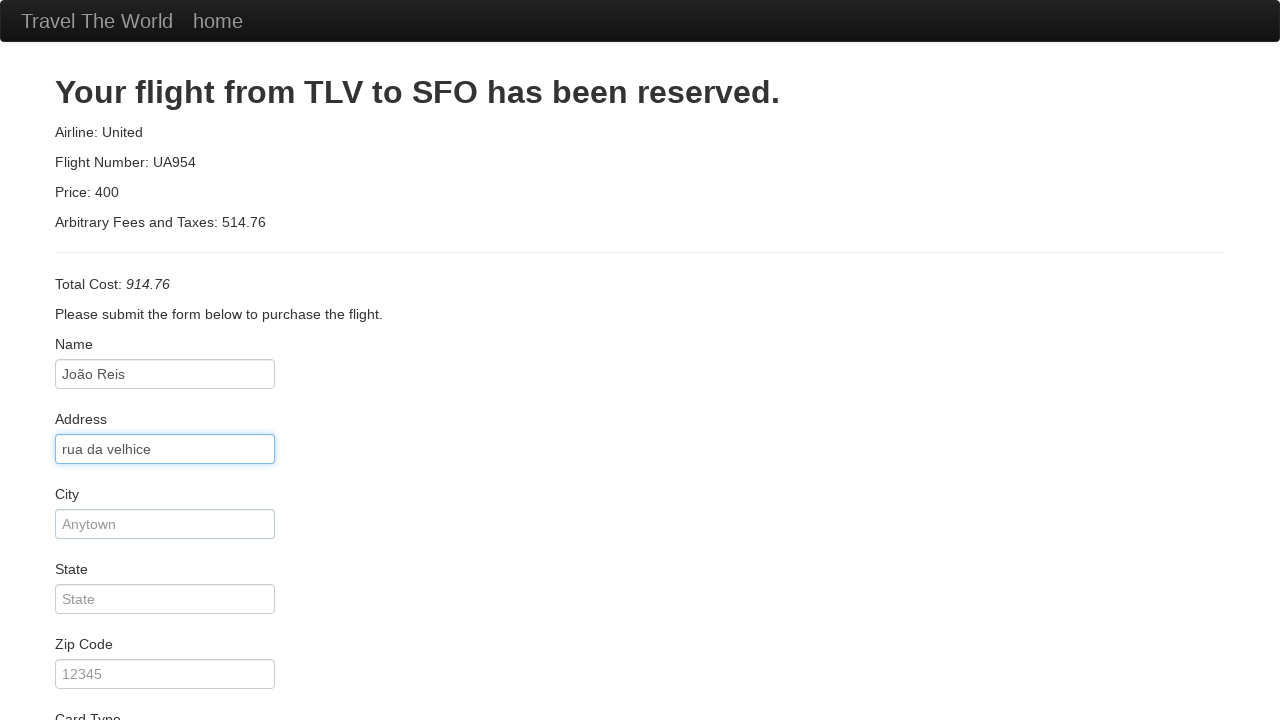

Filled city with 'ovar' on #city
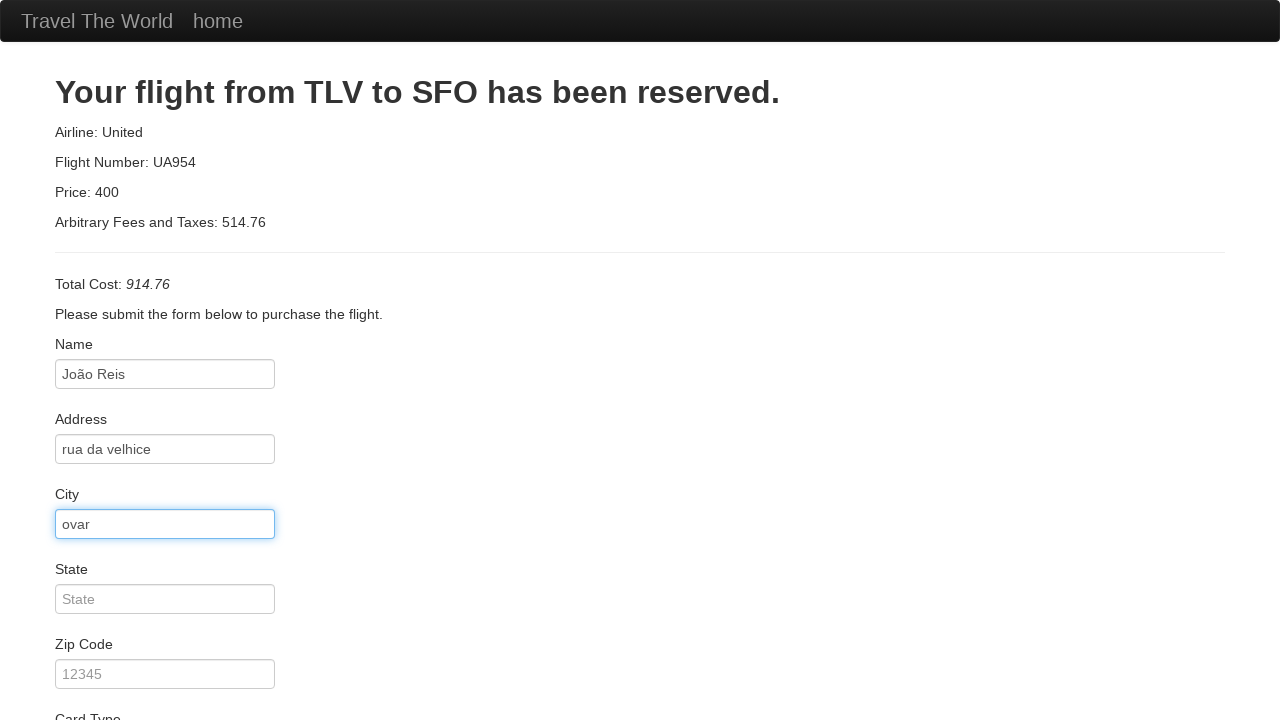

Clicked state field at (165, 599) on #state
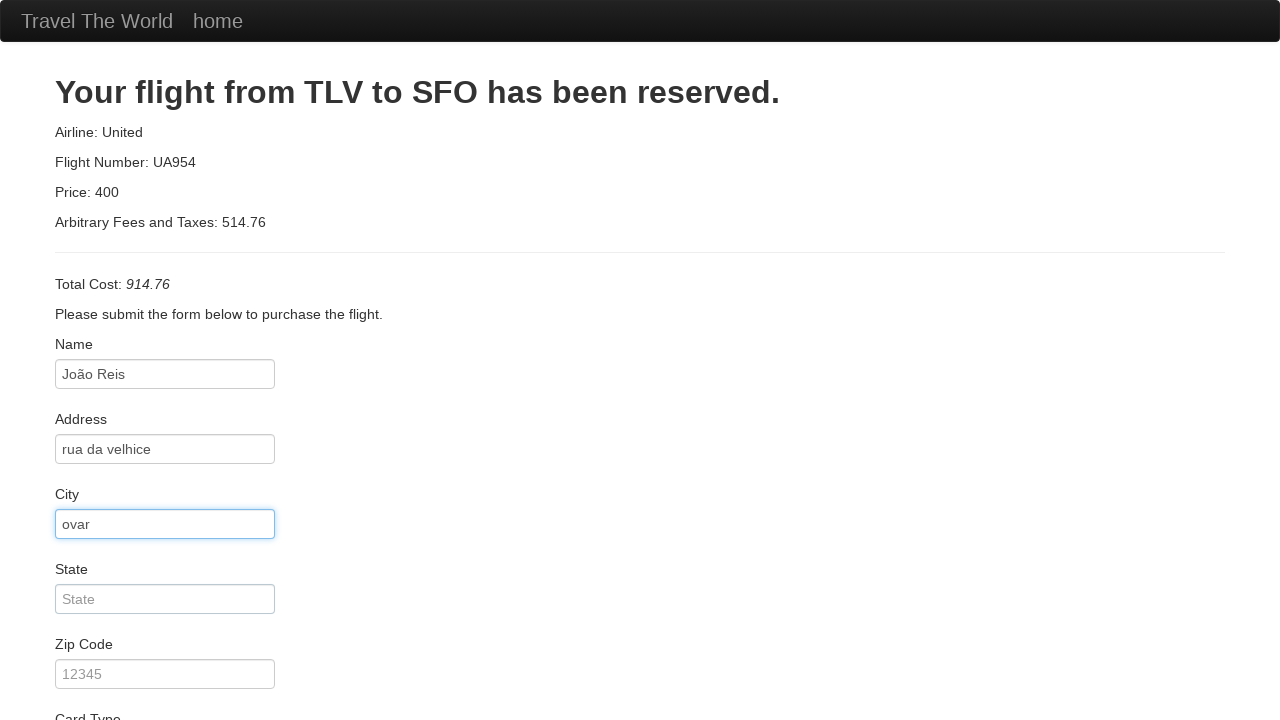

Filled state with 'gz' on #state
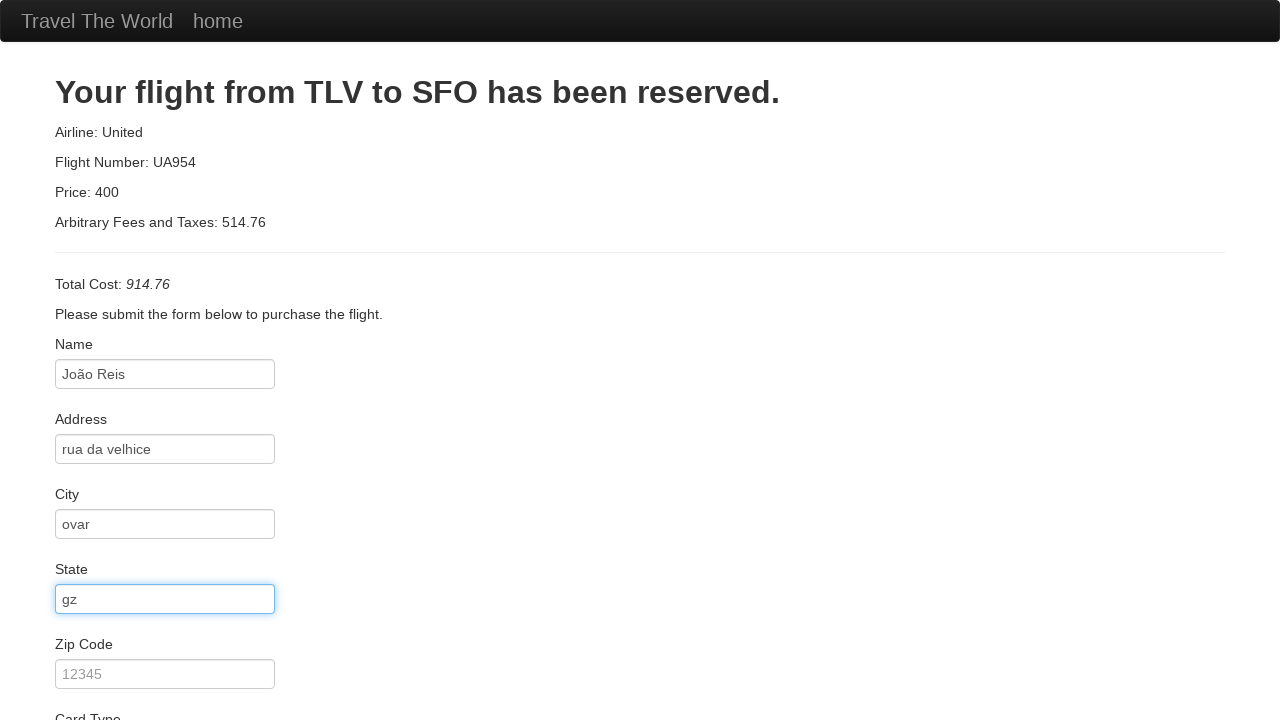

Clicked purchase button to complete booking at (118, 685) on .btn-primary
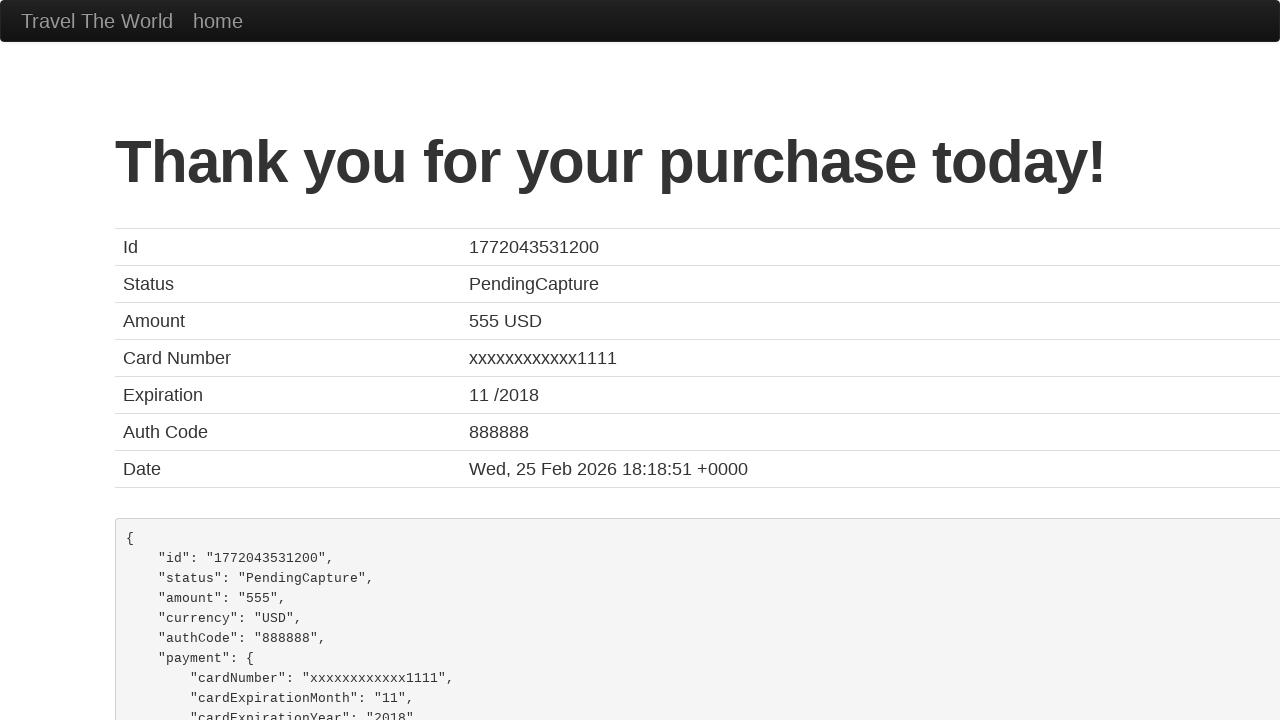

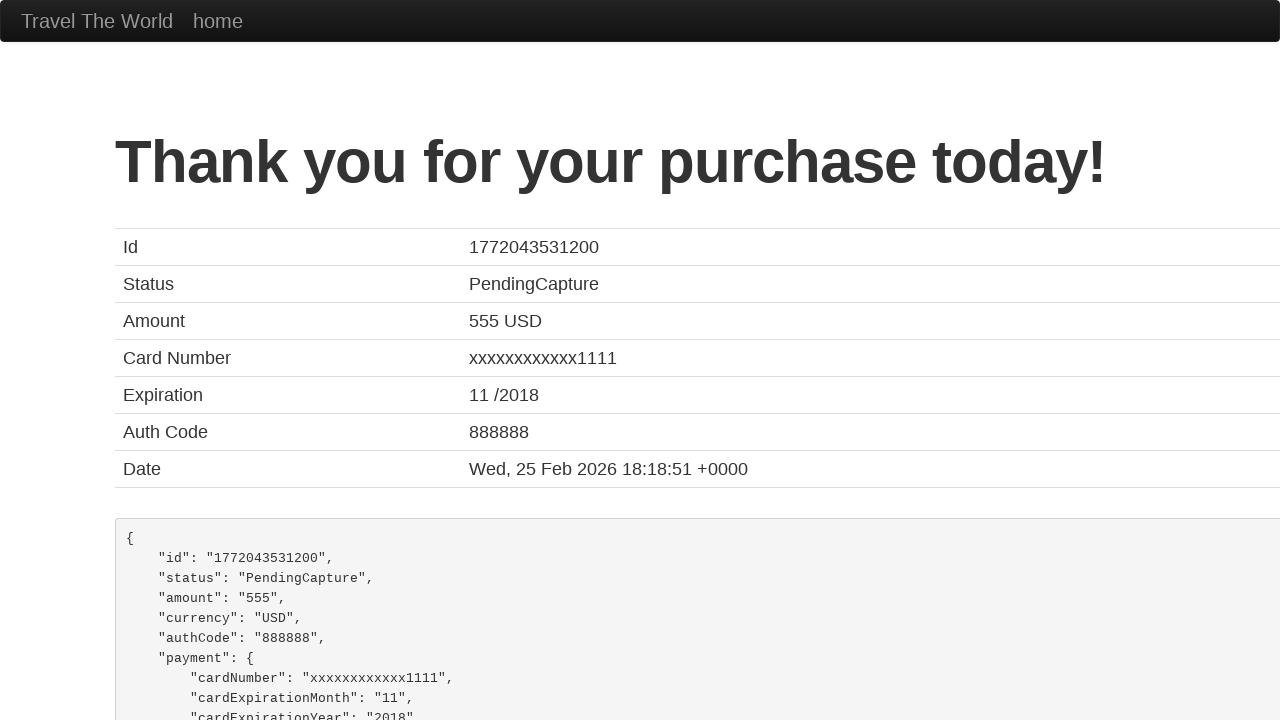